Tests form field interaction by clearing pre-filled values and entering new text in username and password fields on a demo CRM page

Starting URL: https://demo.vtiger.com/vtigercrm/

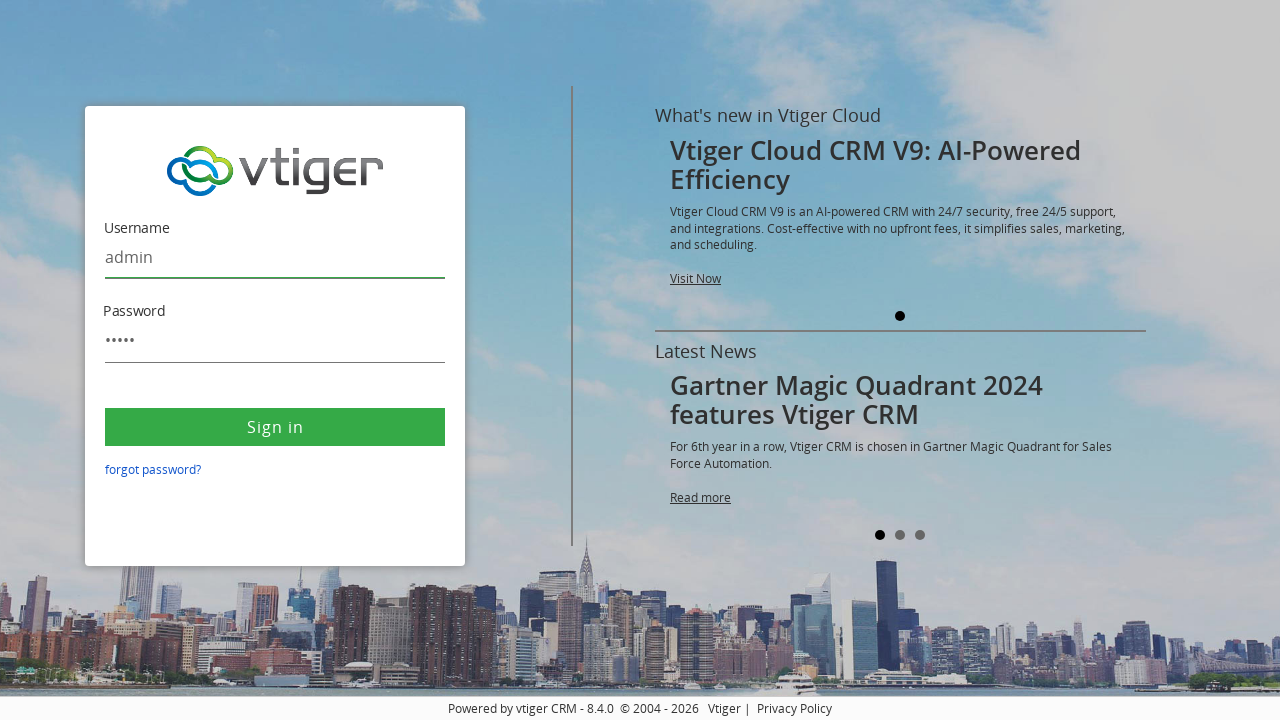

Located username field
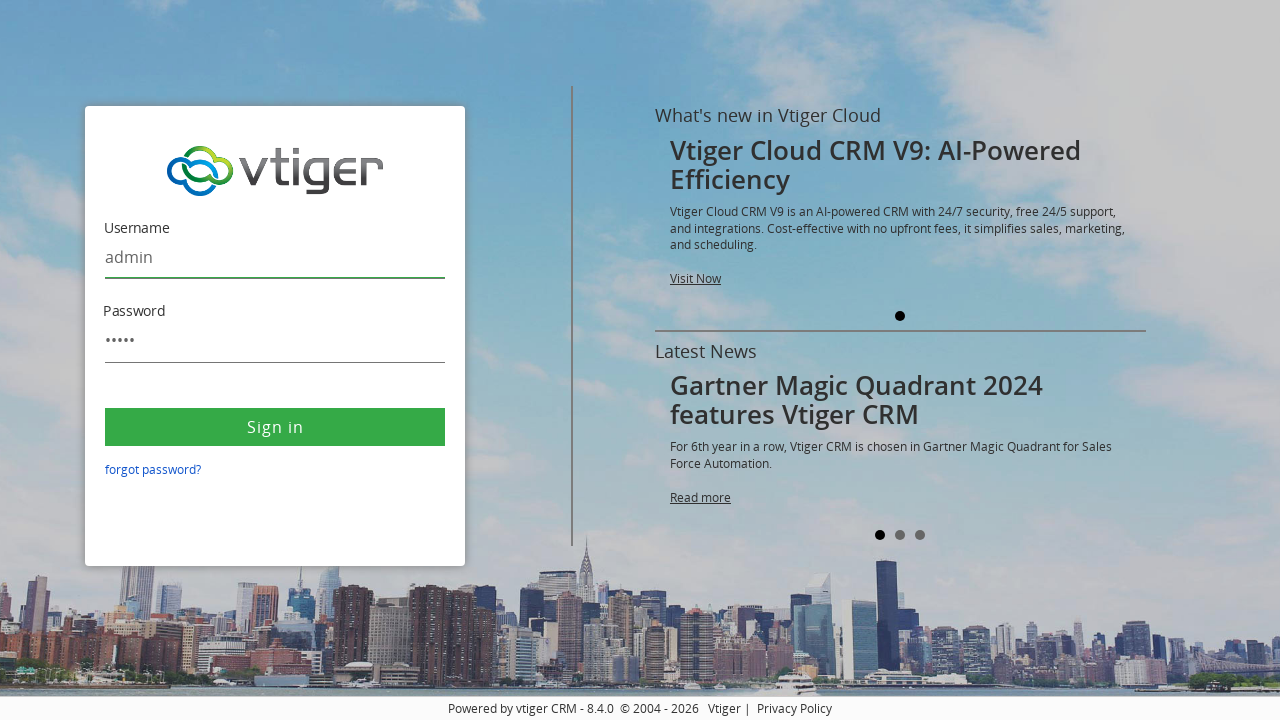

Cleared pre-filled username field on #username
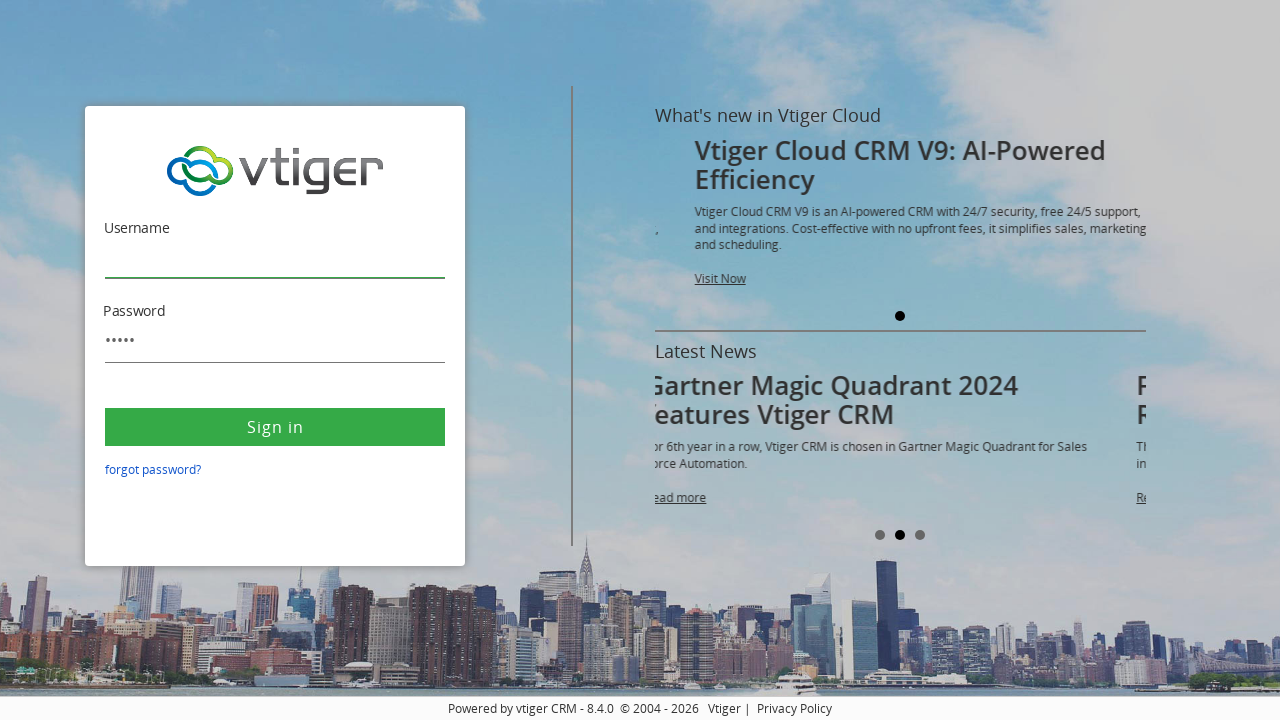

Entered 'Dilllll' in username field on #username
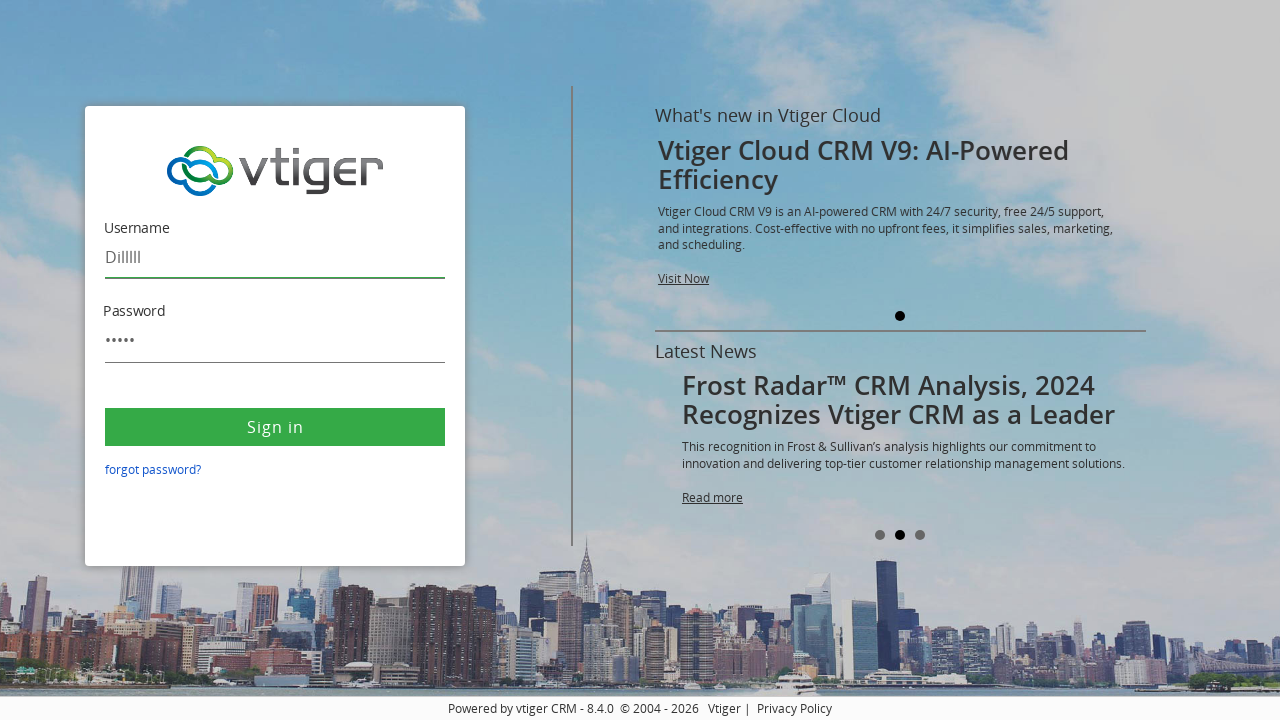

Located password field
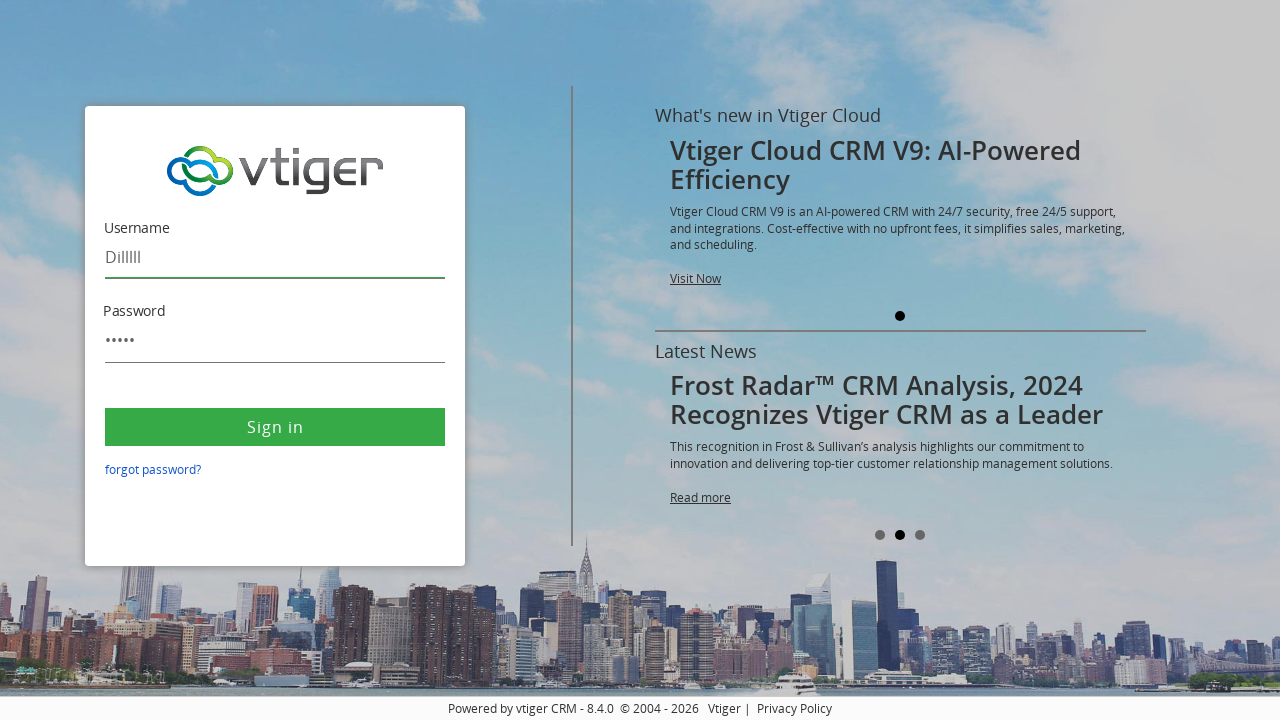

Cleared pre-filled password field on #password
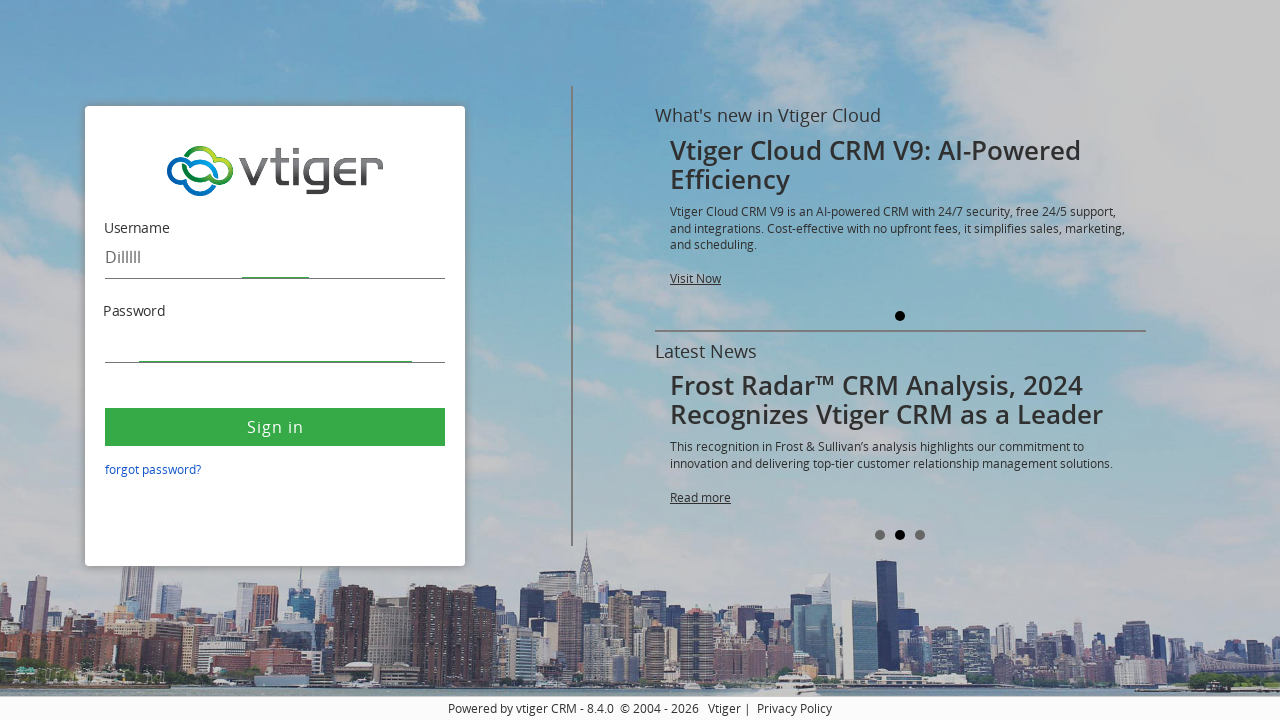

Entered 'Dill1234' in password field on #password
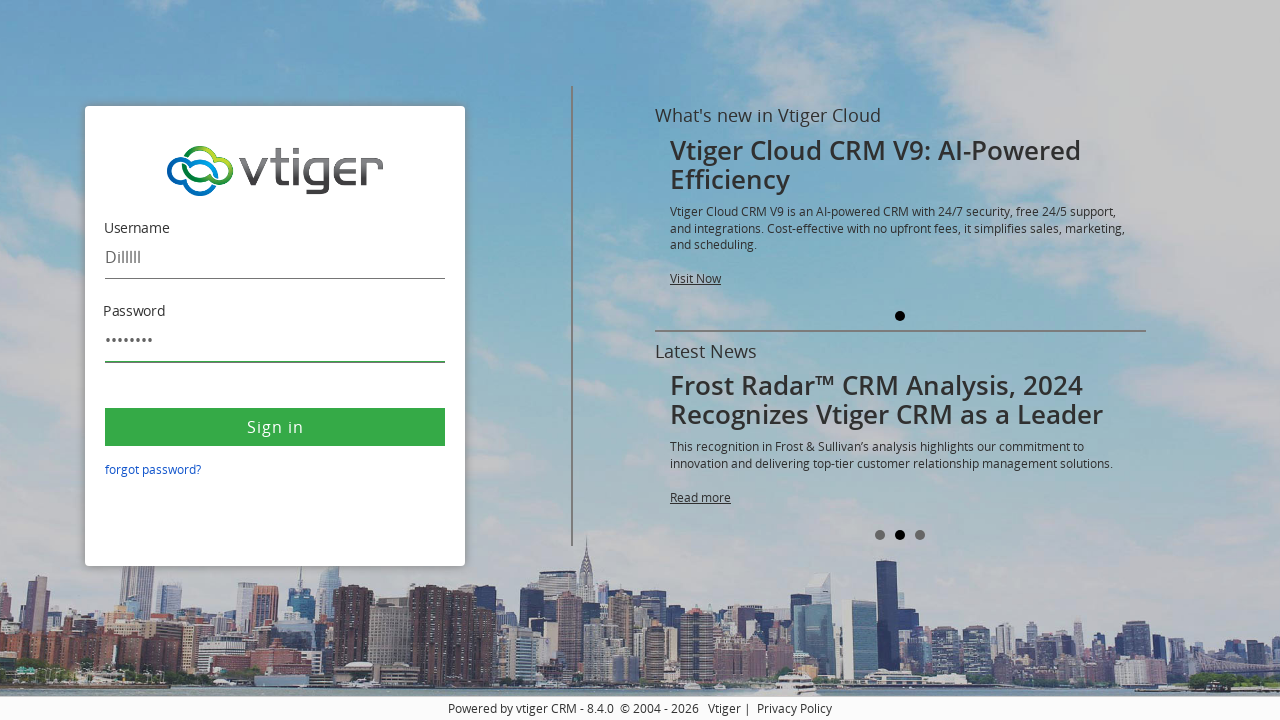

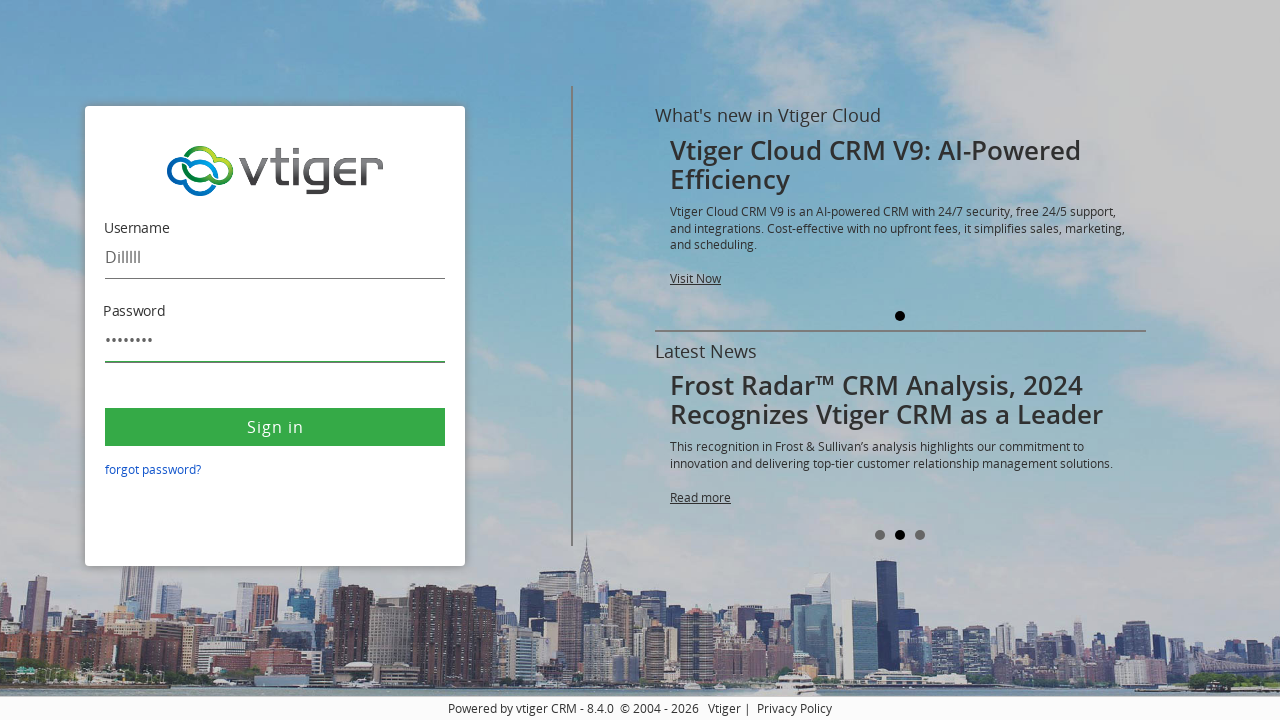